Tests alert handling by clicking the alert button, accepting it, then clicking the timer alert button and waiting for the delayed alert to appear before accepting it

Starting URL: https://demoqa.com/alerts

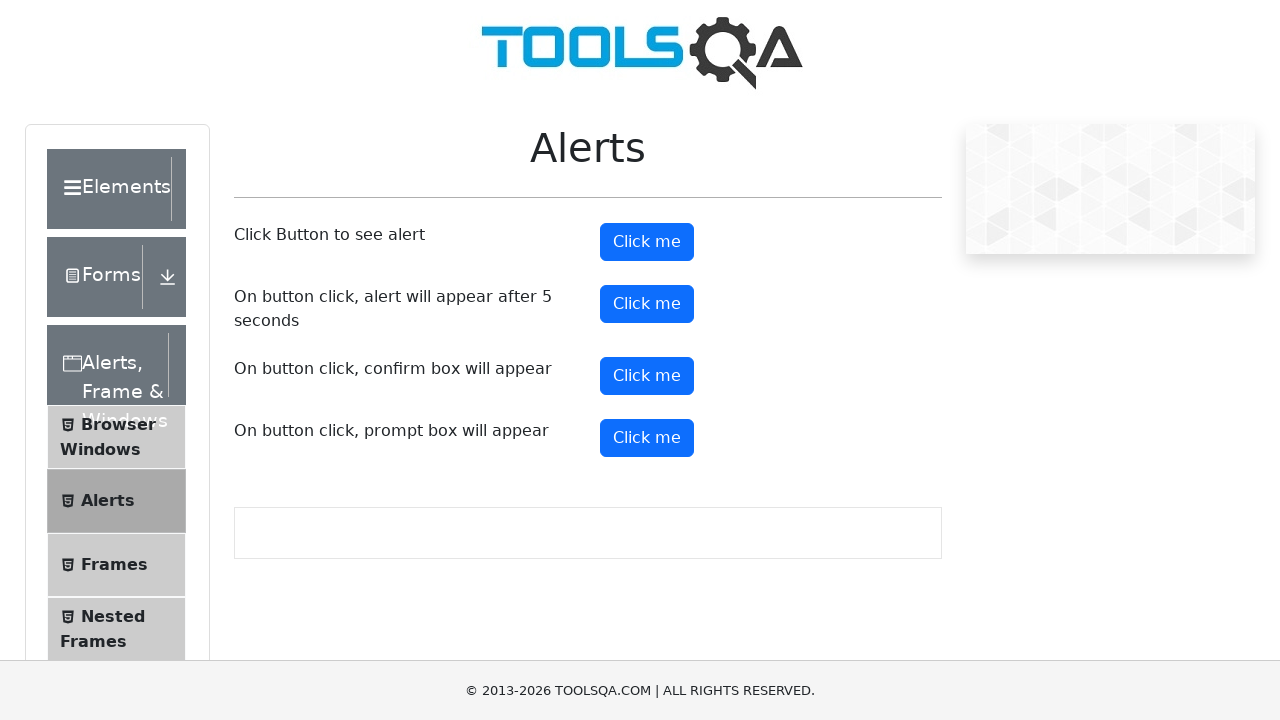

Set up dialog handler to automatically accept all alerts
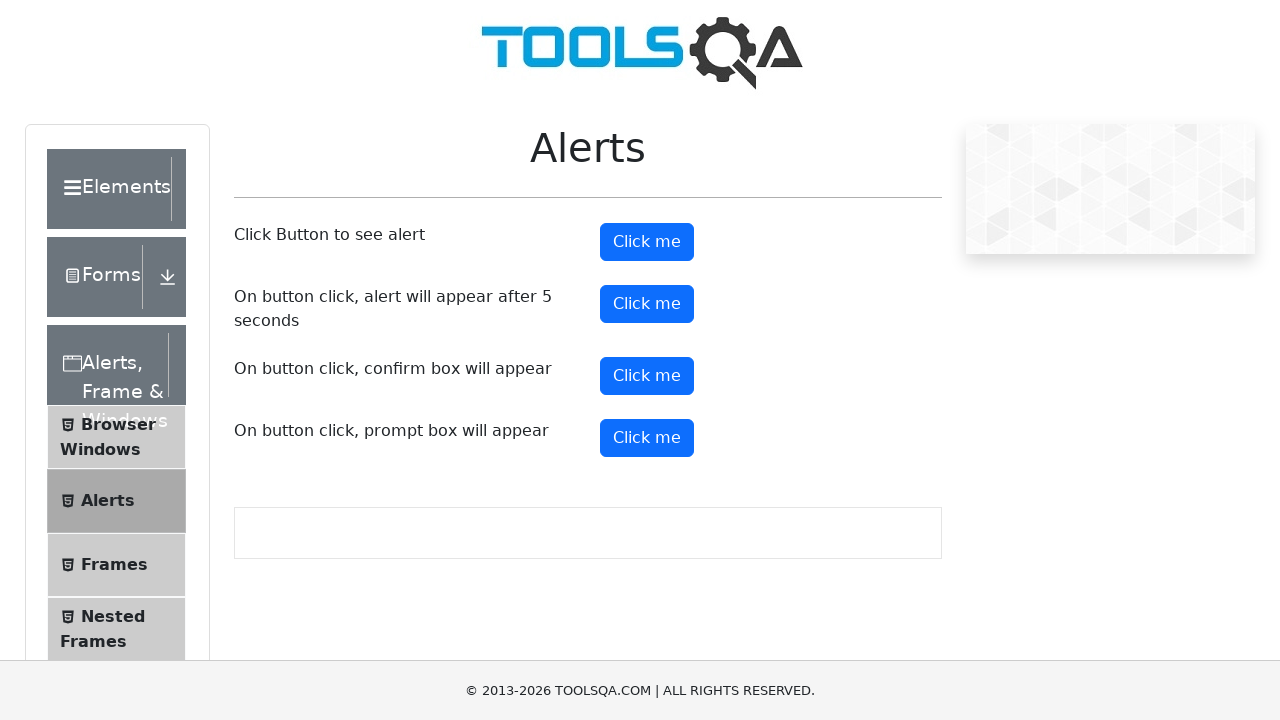

Clicked alert button to trigger simple alert at (647, 242) on #alertButton
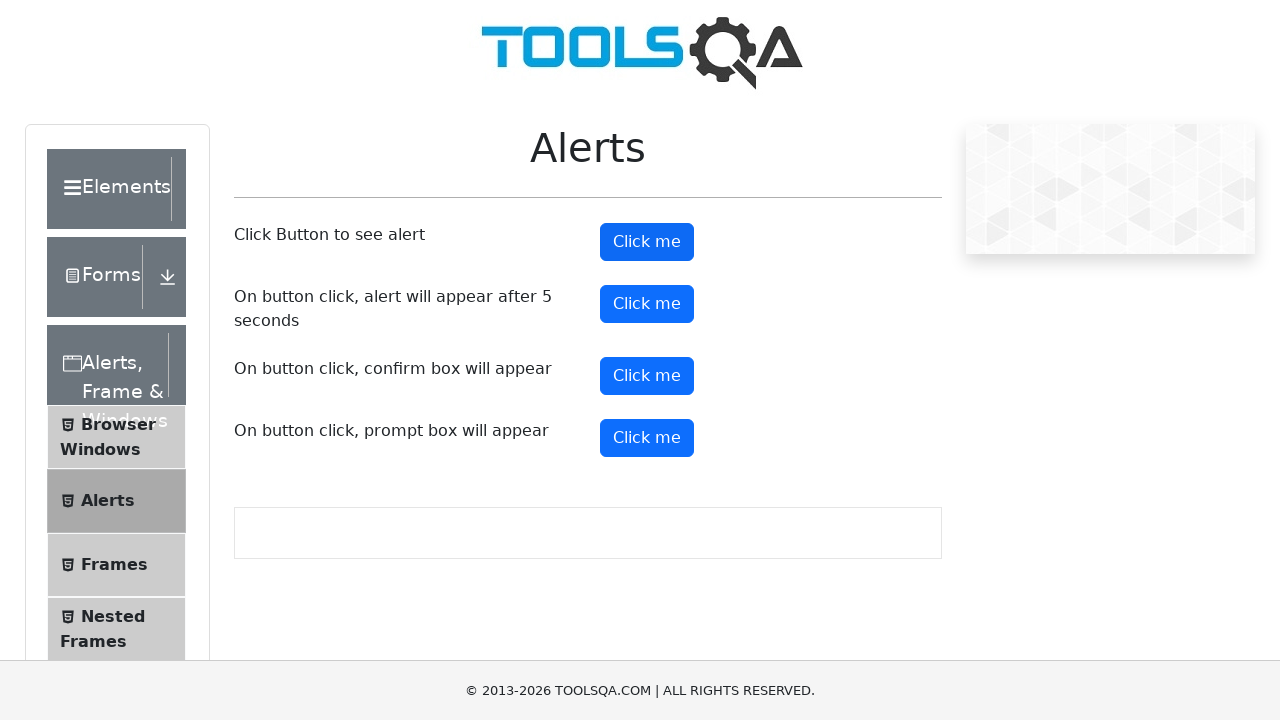

Waited 500ms for simple alert to be handled
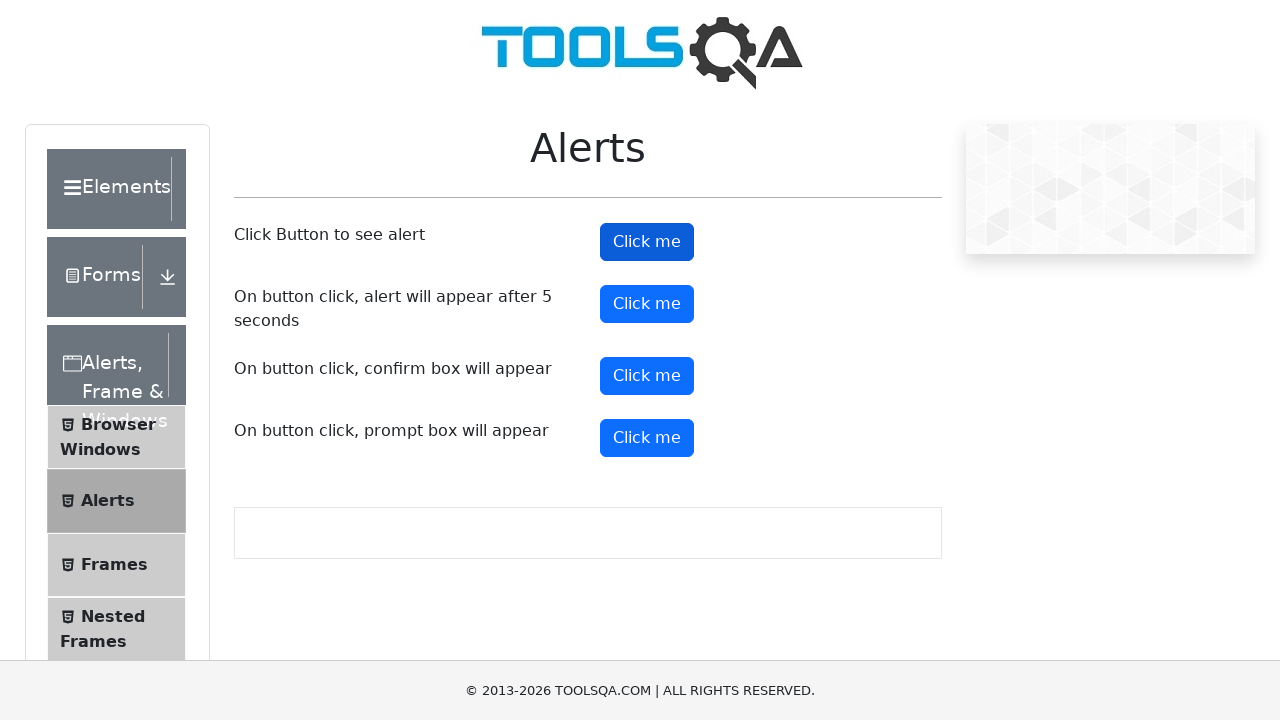

Clicked timer alert button to trigger delayed alert at (647, 304) on #timerAlertButton
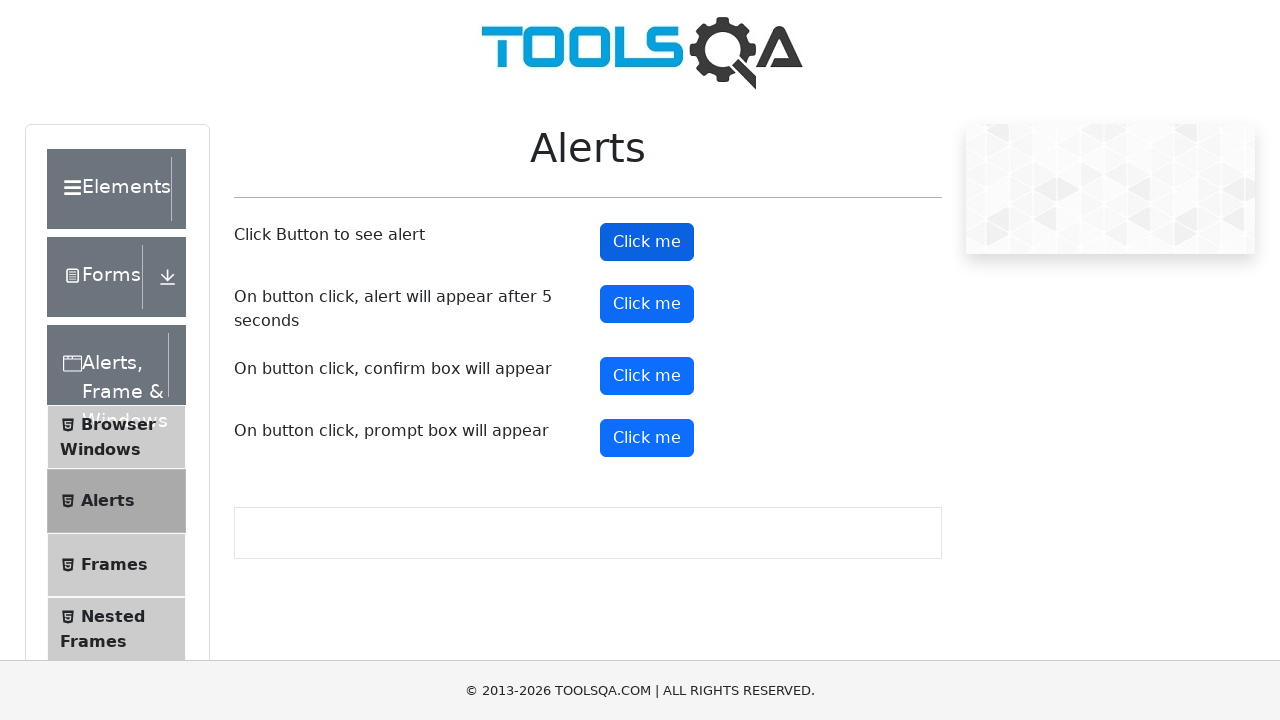

Waited 6000ms for timed alert to appear and be automatically accepted
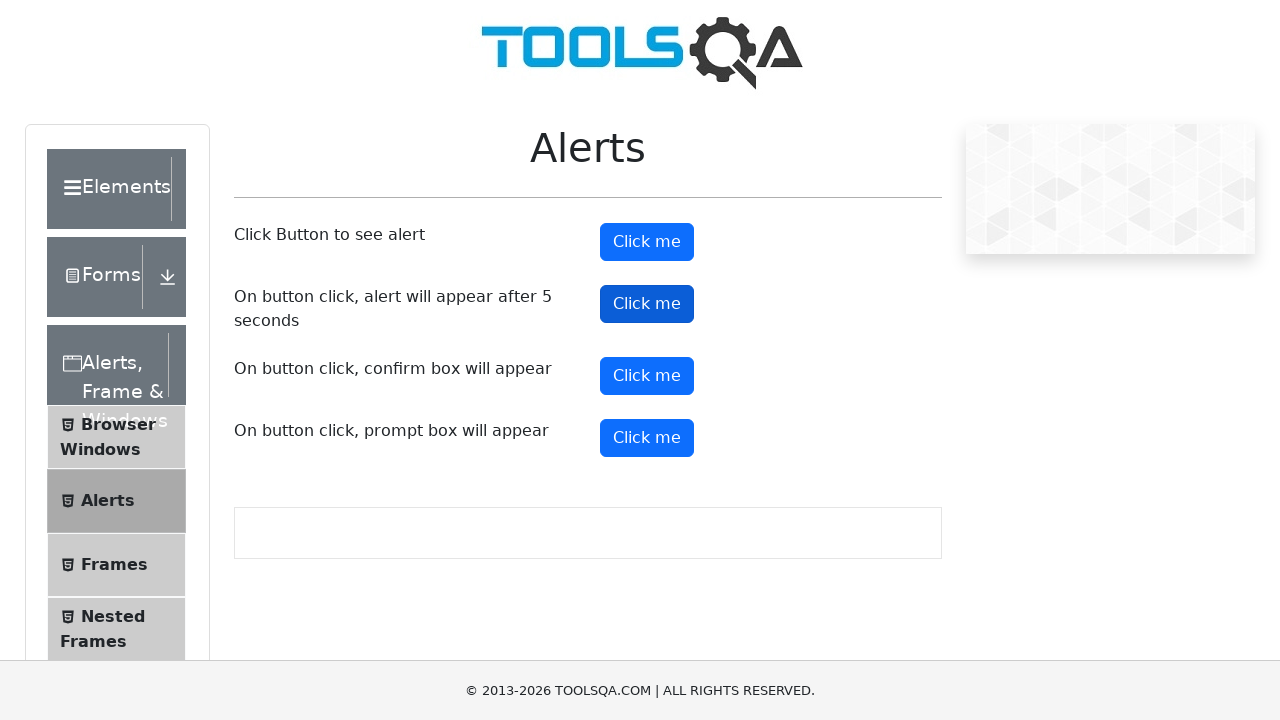

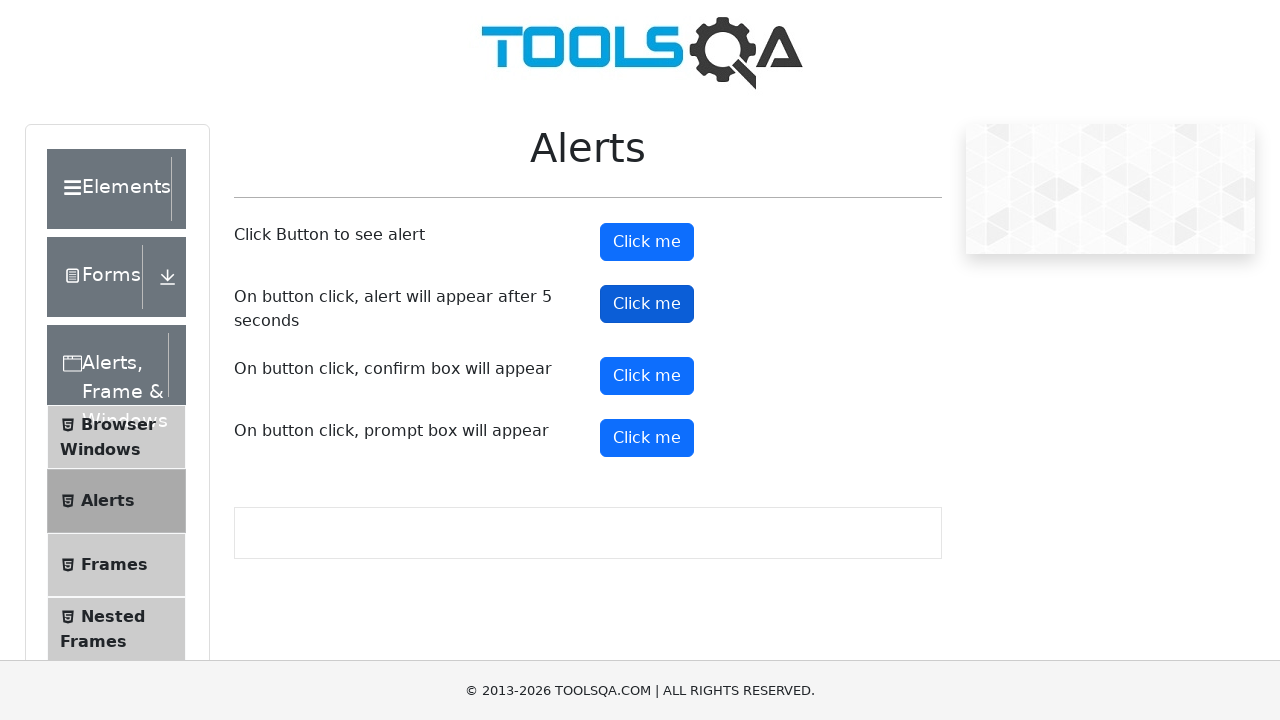